Tests filtering to display only active (non-completed) items

Starting URL: https://demo.playwright.dev/todomvc

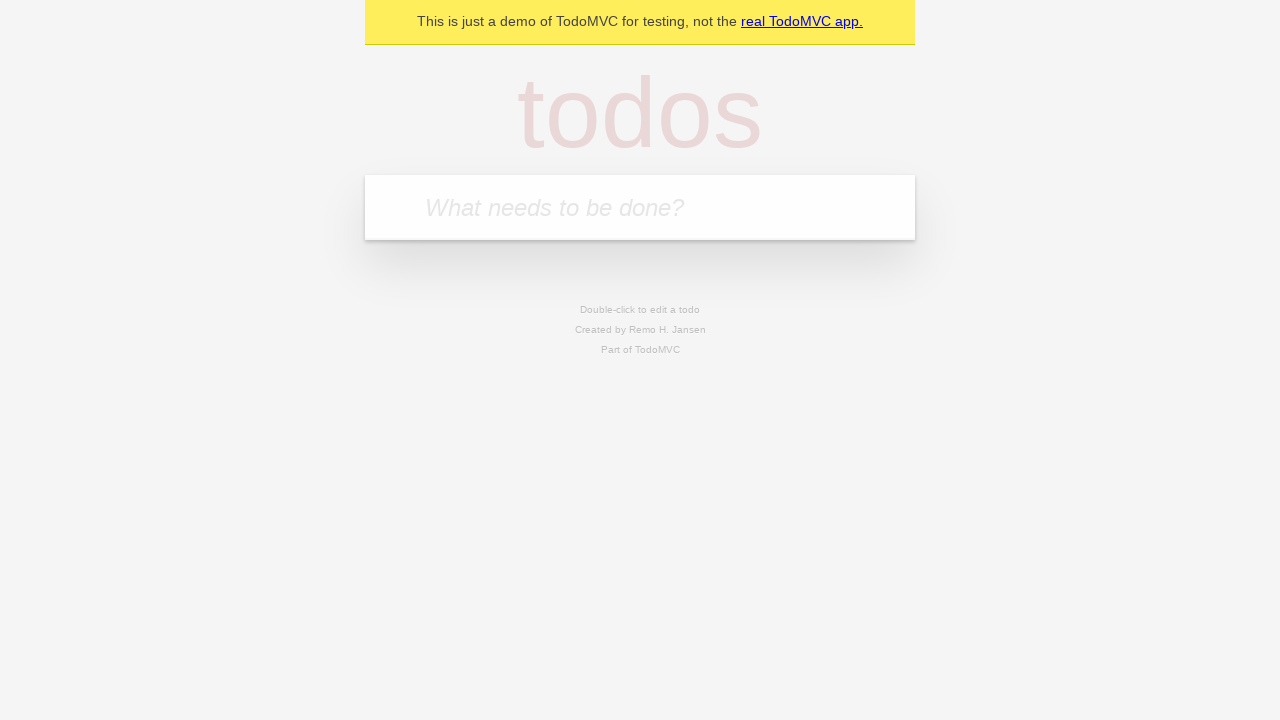

Filled todo input with 'buy some cheese' on internal:attr=[placeholder="What needs to be done?"i]
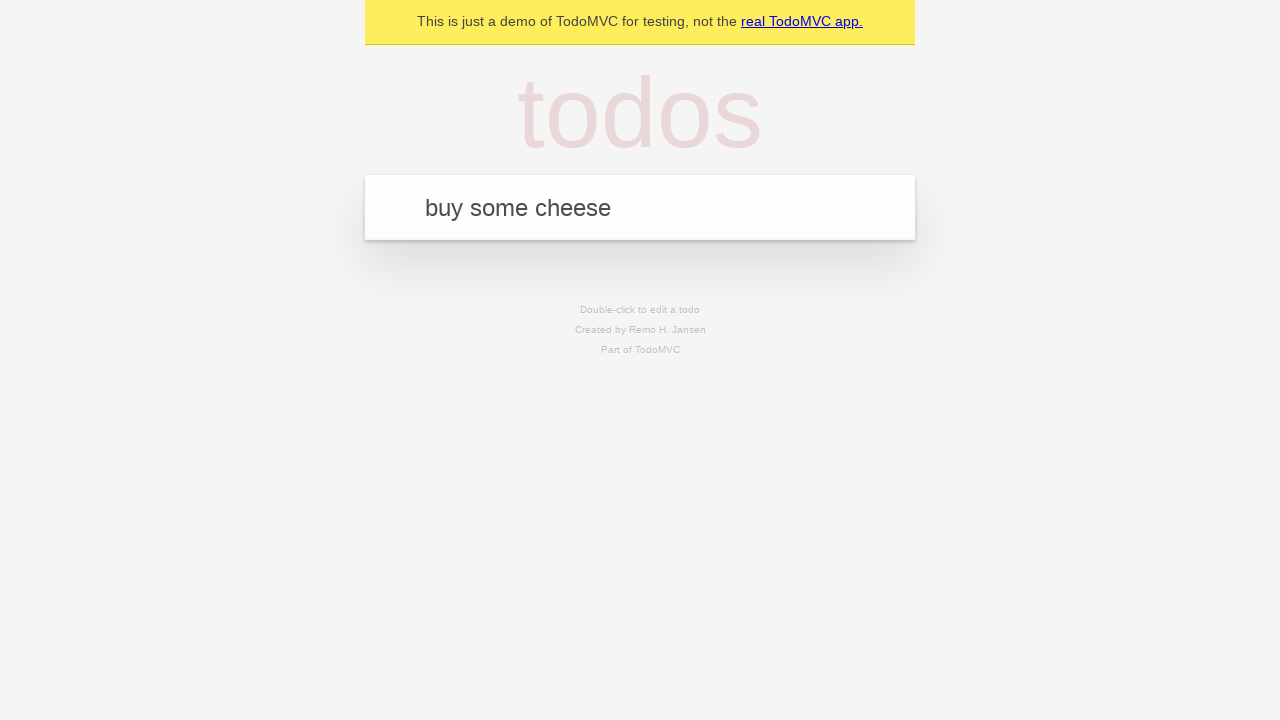

Pressed Enter to add first todo item on internal:attr=[placeholder="What needs to be done?"i]
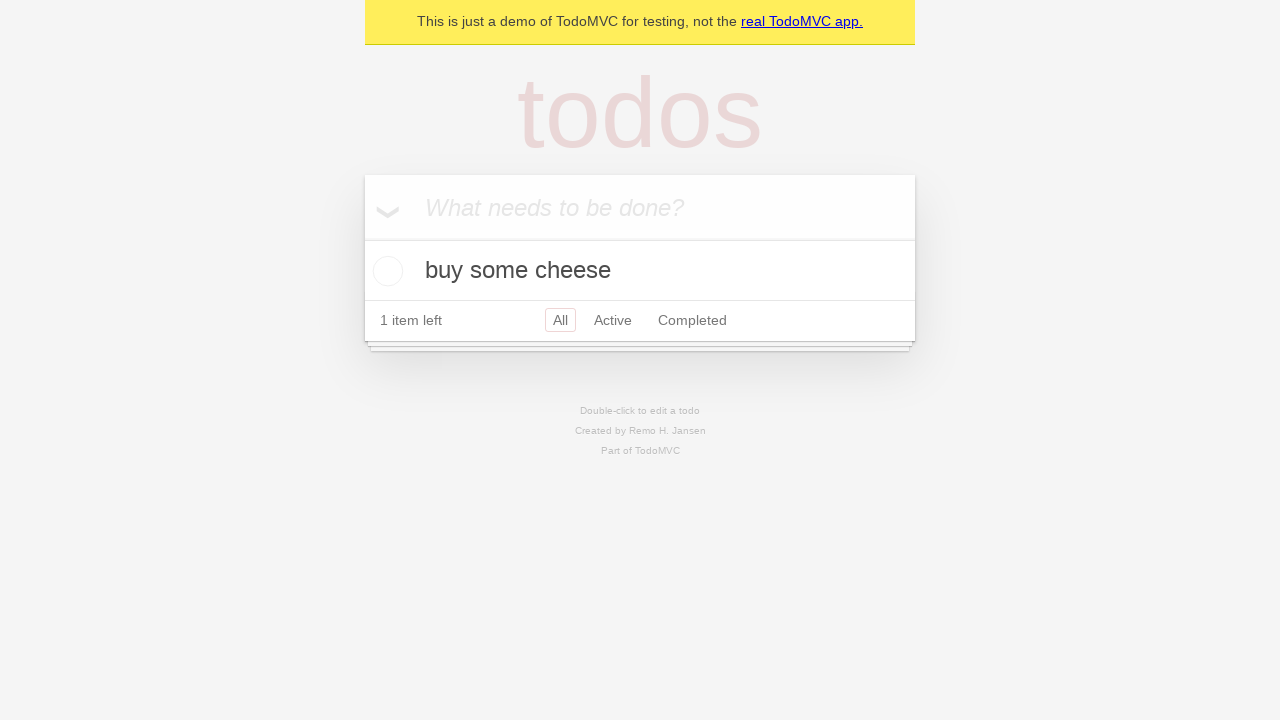

Filled todo input with 'feed the cat' on internal:attr=[placeholder="What needs to be done?"i]
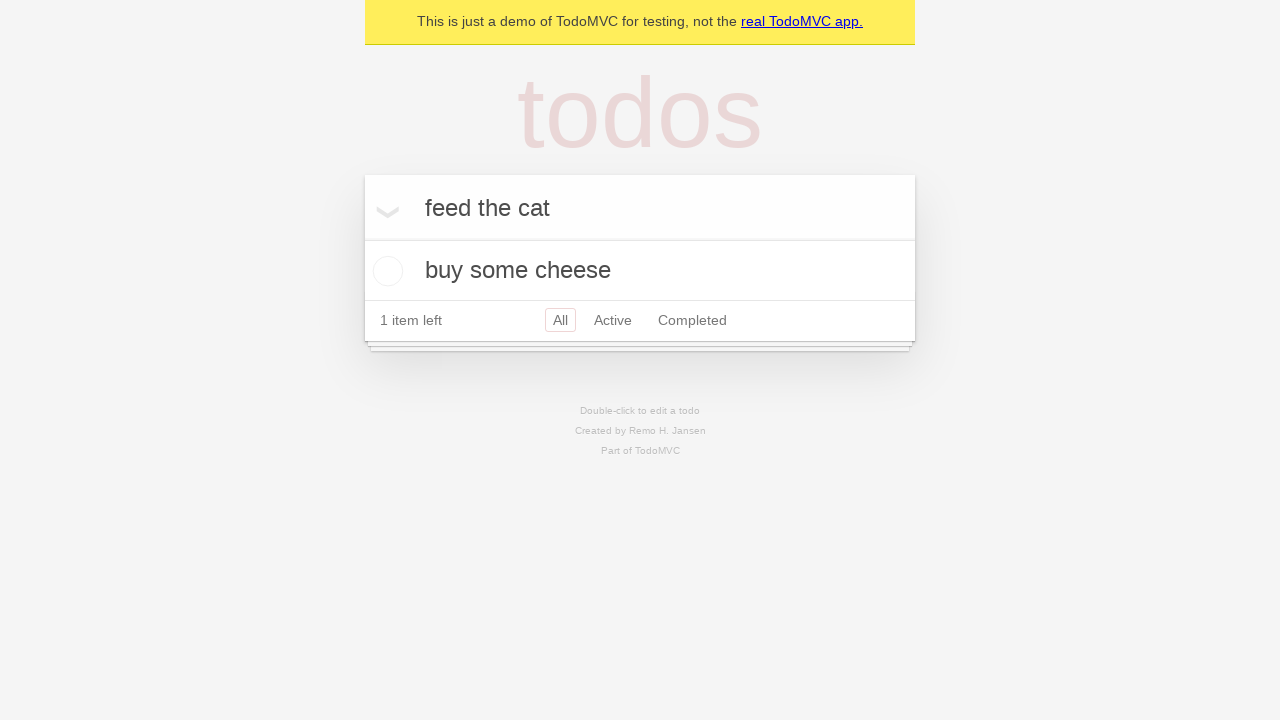

Pressed Enter to add second todo item on internal:attr=[placeholder="What needs to be done?"i]
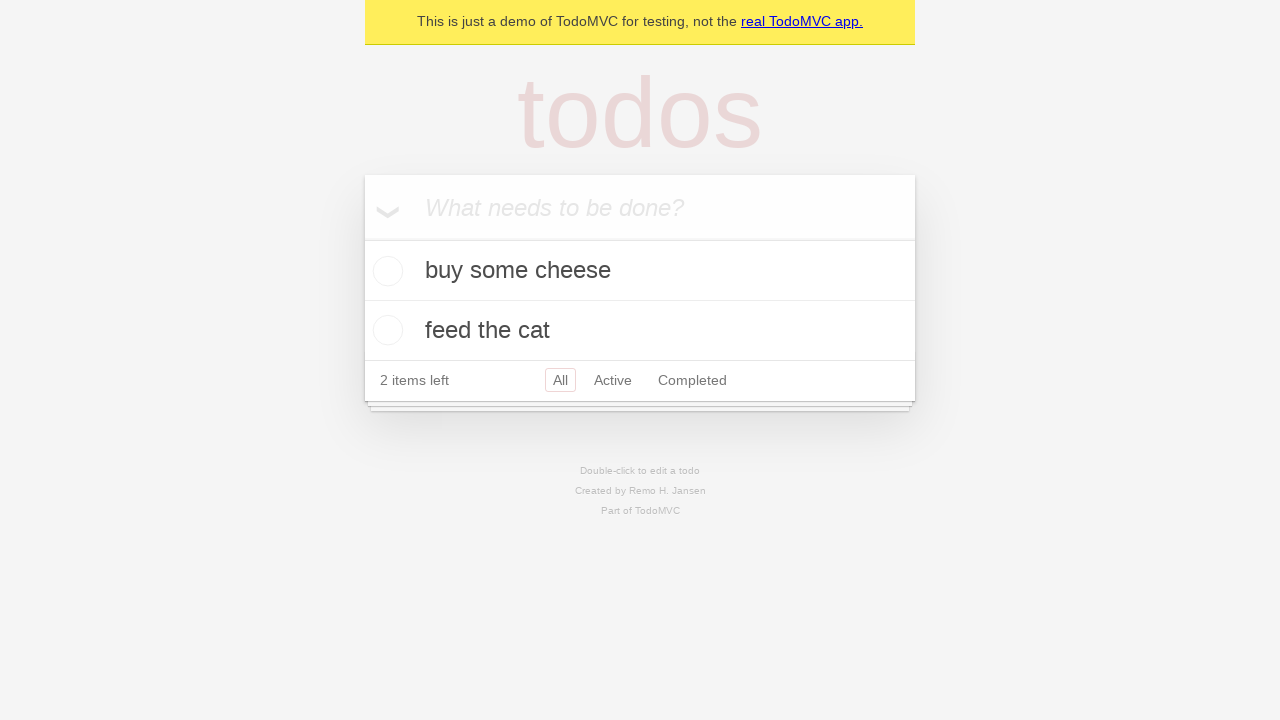

Filled todo input with 'book a doctors appointment' on internal:attr=[placeholder="What needs to be done?"i]
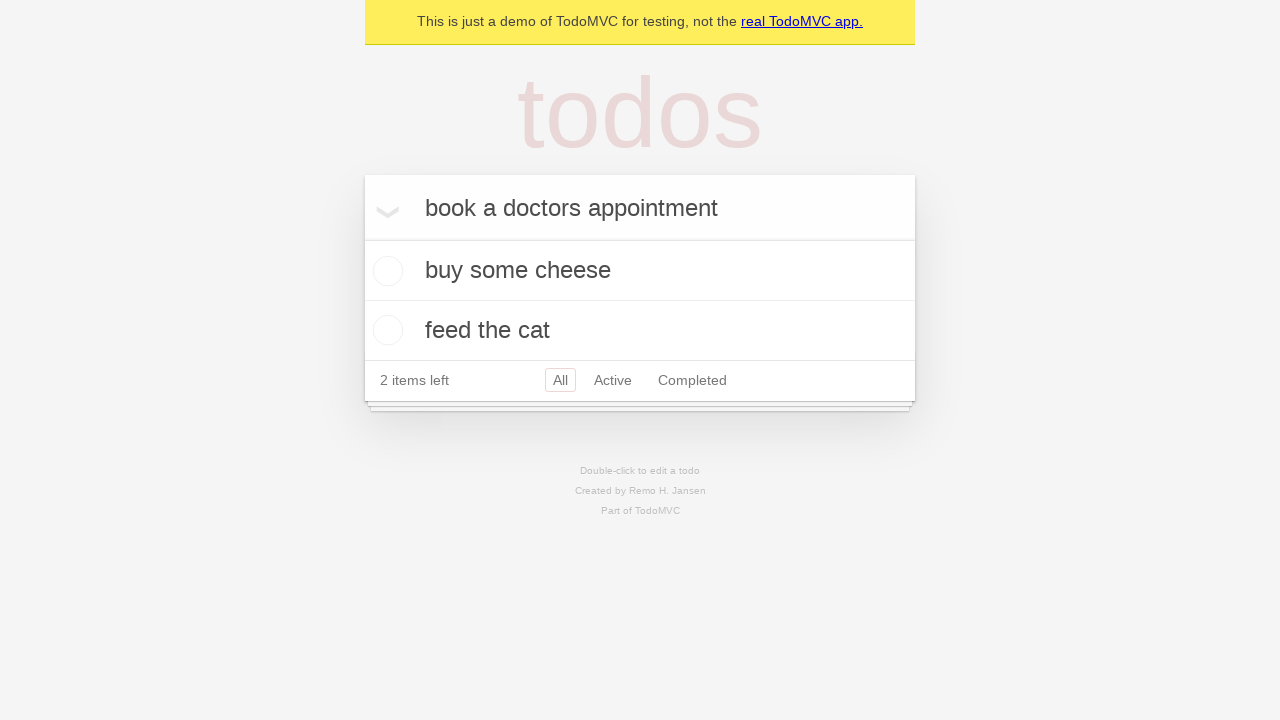

Pressed Enter to add third todo item on internal:attr=[placeholder="What needs to be done?"i]
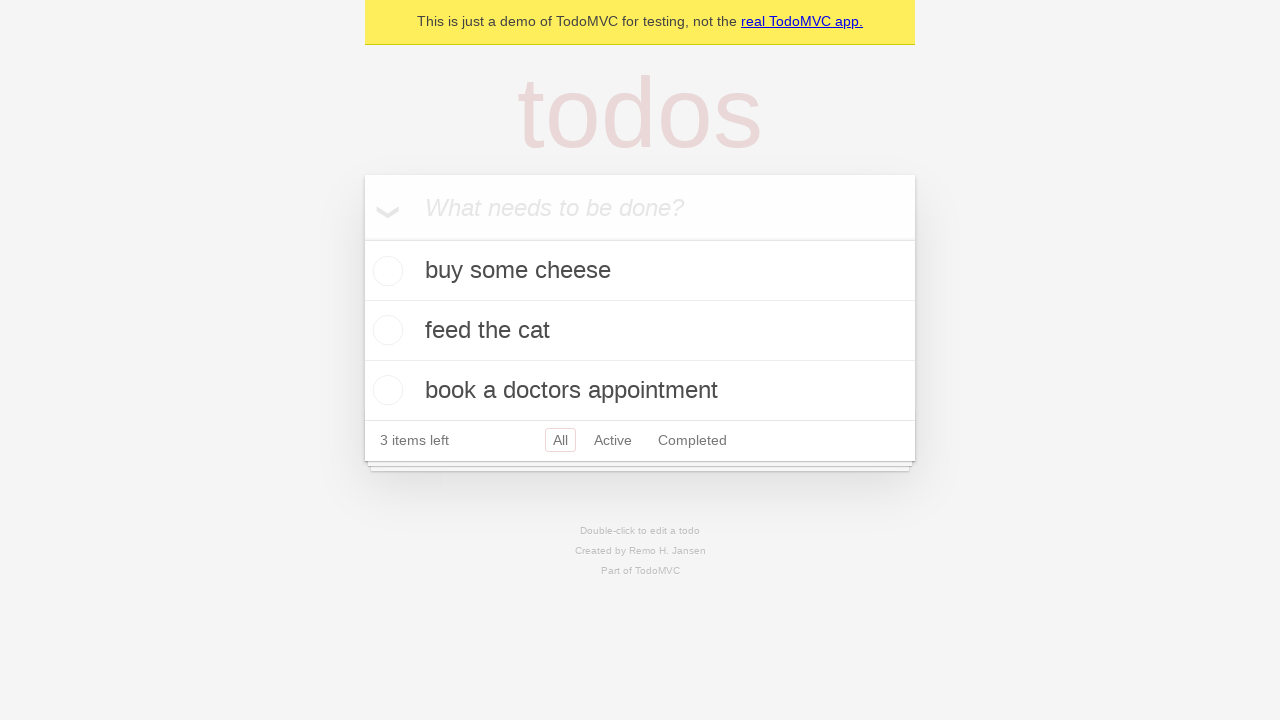

Checked the second todo item ('feed the cat') to mark it as completed at (385, 330) on internal:testid=[data-testid="todo-item"s] >> nth=1 >> internal:role=checkbox
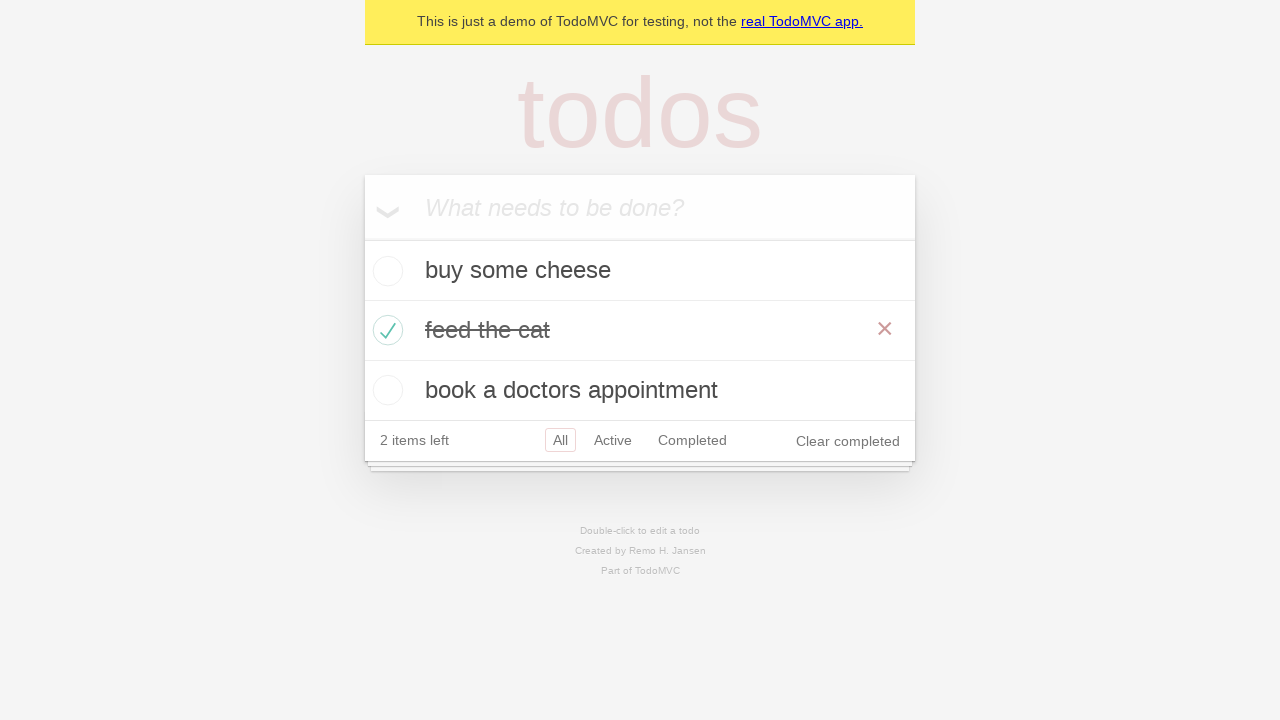

Clicked Active filter to display only non-completed items at (613, 440) on internal:role=link[name="Active"i]
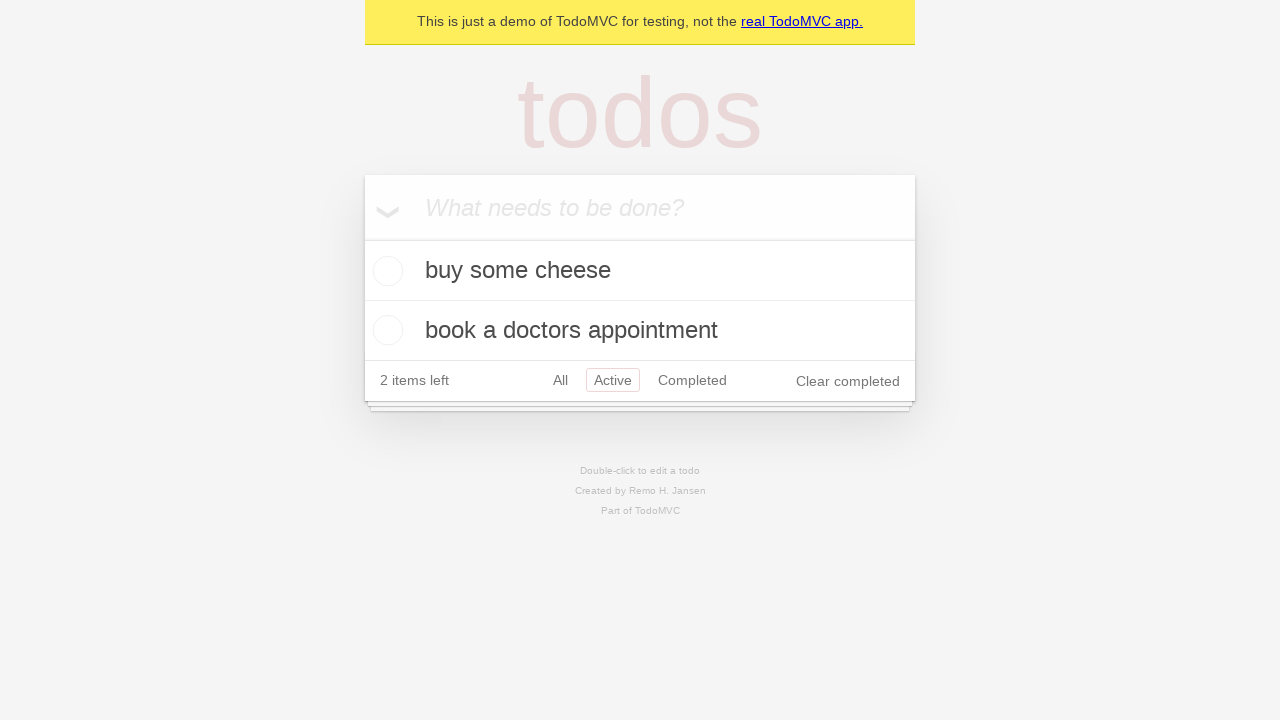

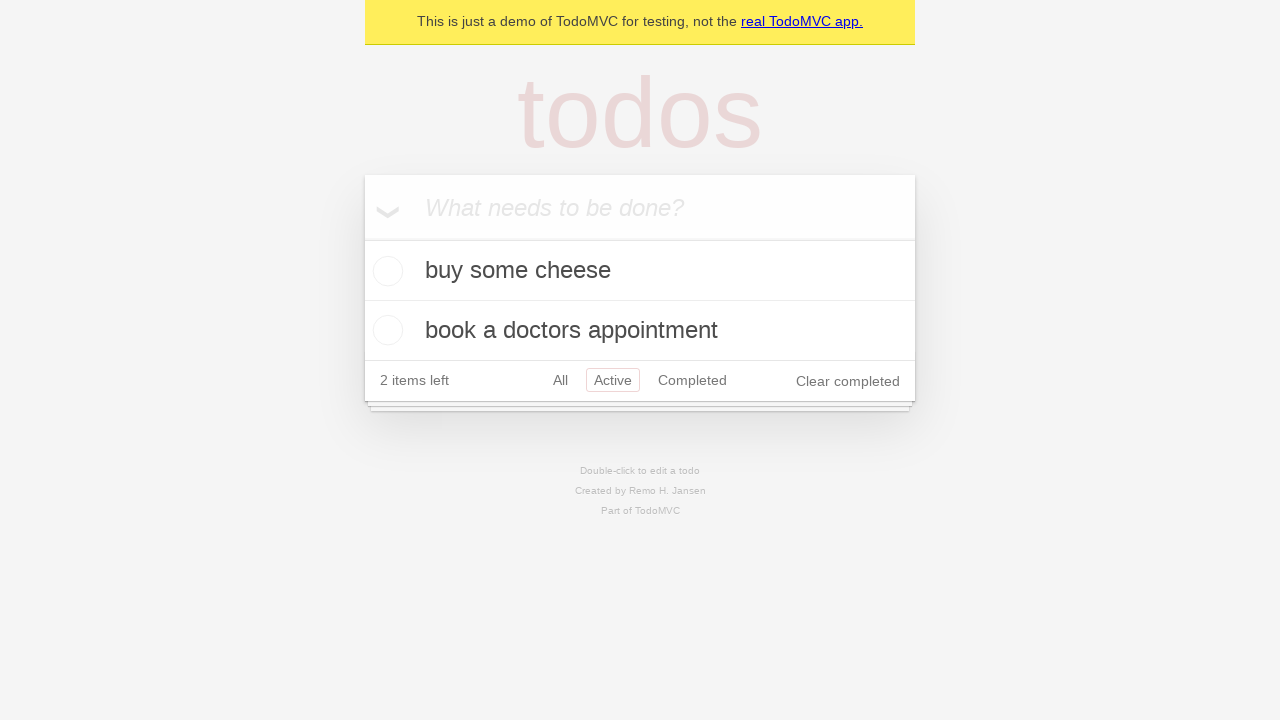